Tests the Playwright homepage by verifying the title contains "Playwright", checking that the "Get started" link has the correct href attribute, clicking it, and verifying navigation to the intro page.

Starting URL: https://playwright.dev

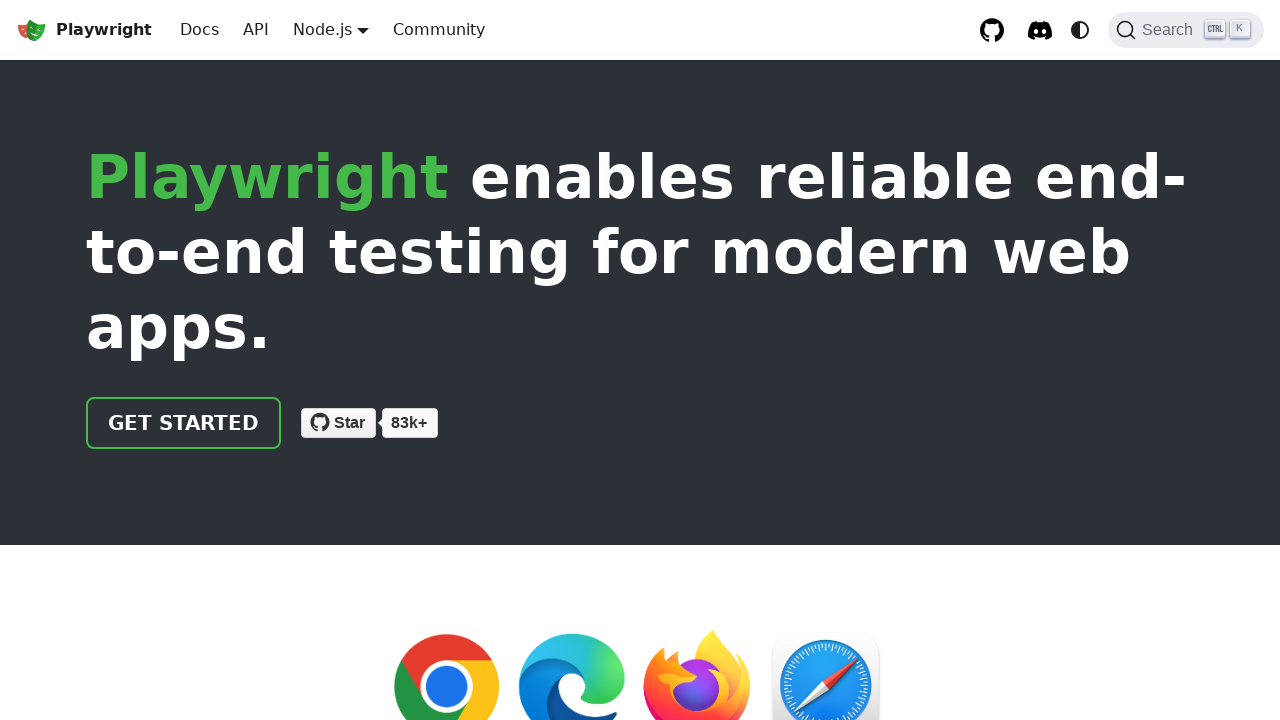

Verified page title contains 'Playwright'
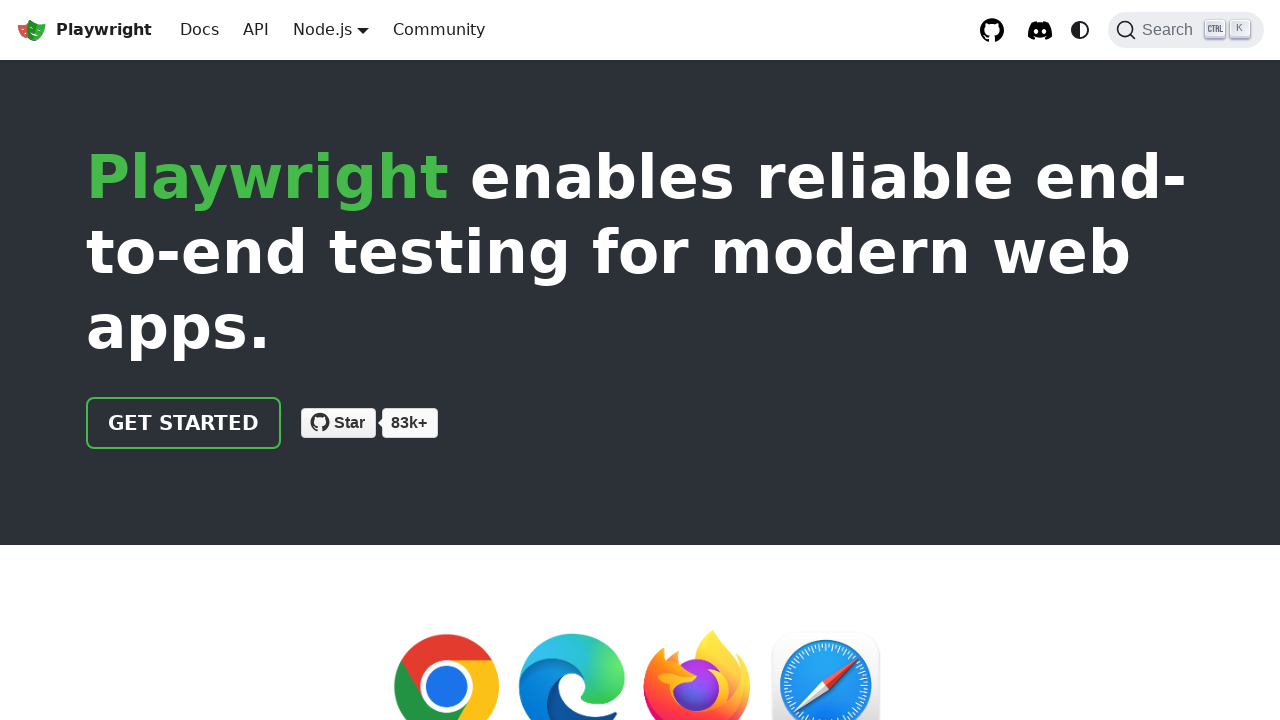

Located the 'Get started' link
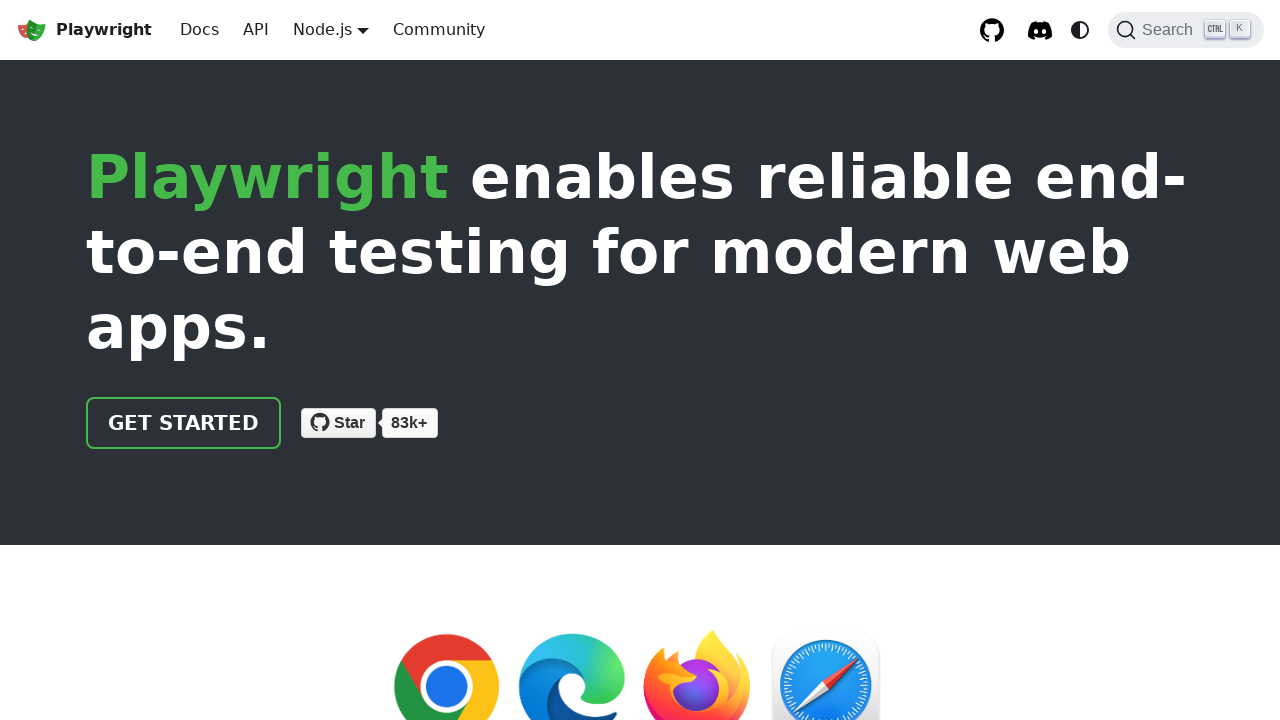

Verified 'Get started' link has correct href attribute '/docs/intro'
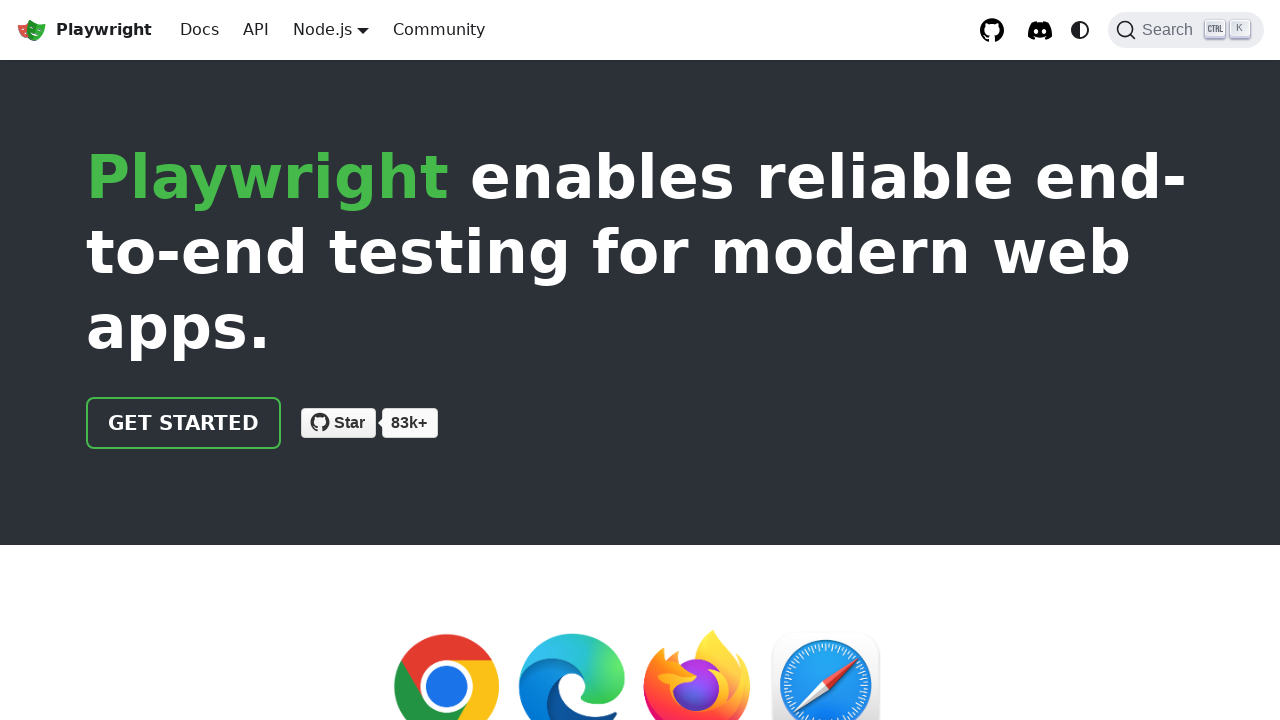

Clicked the 'Get started' link at (184, 423) on internal:role=link[name="Get started"i]
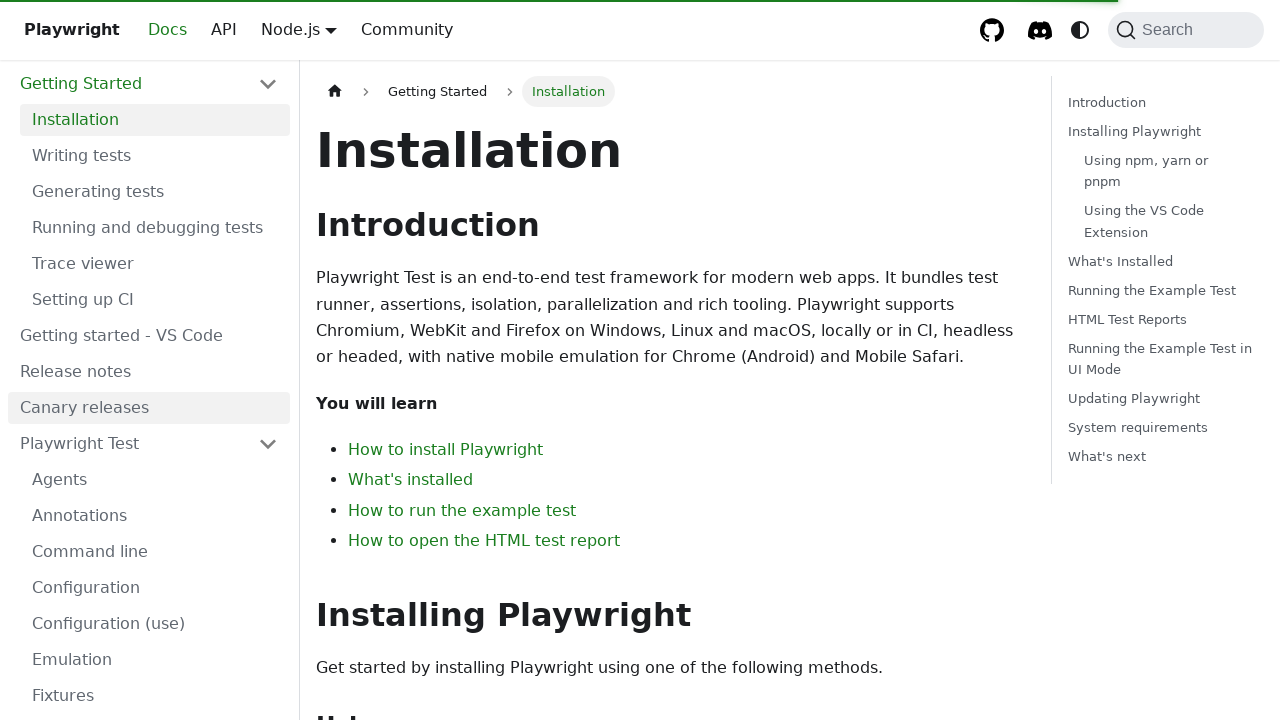

Verified navigation to intro page - URL contains 'intro'
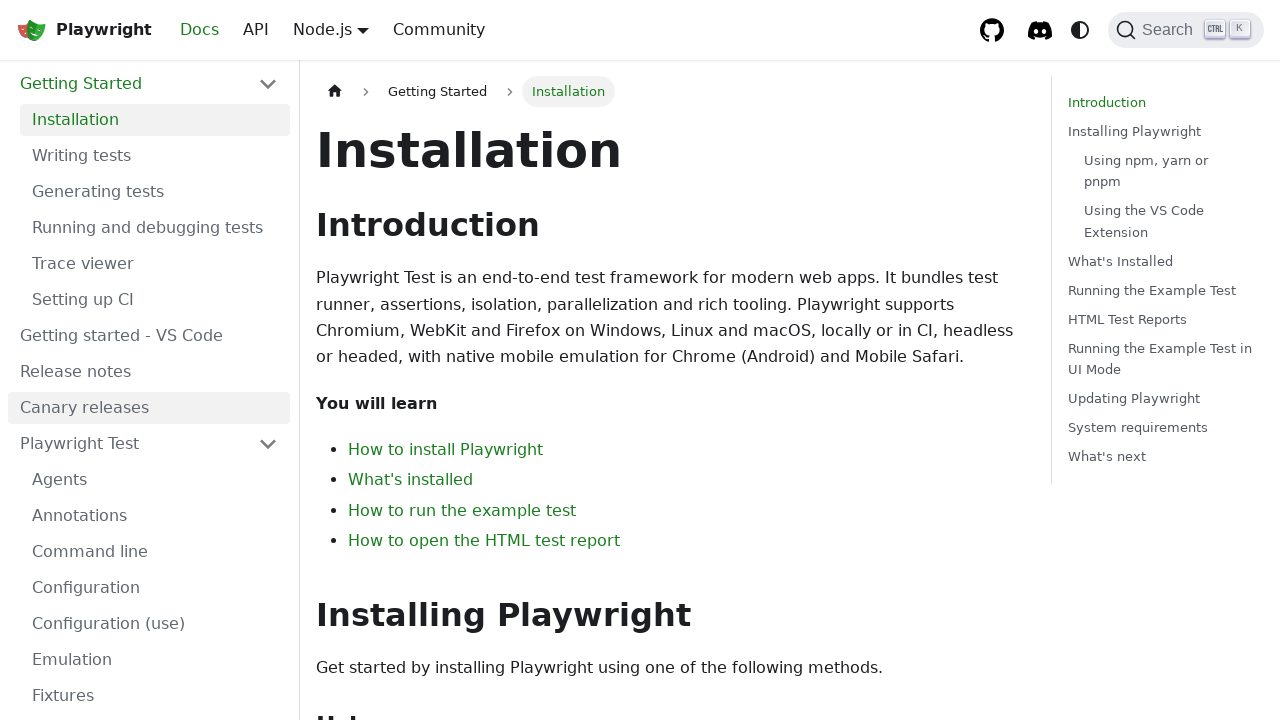

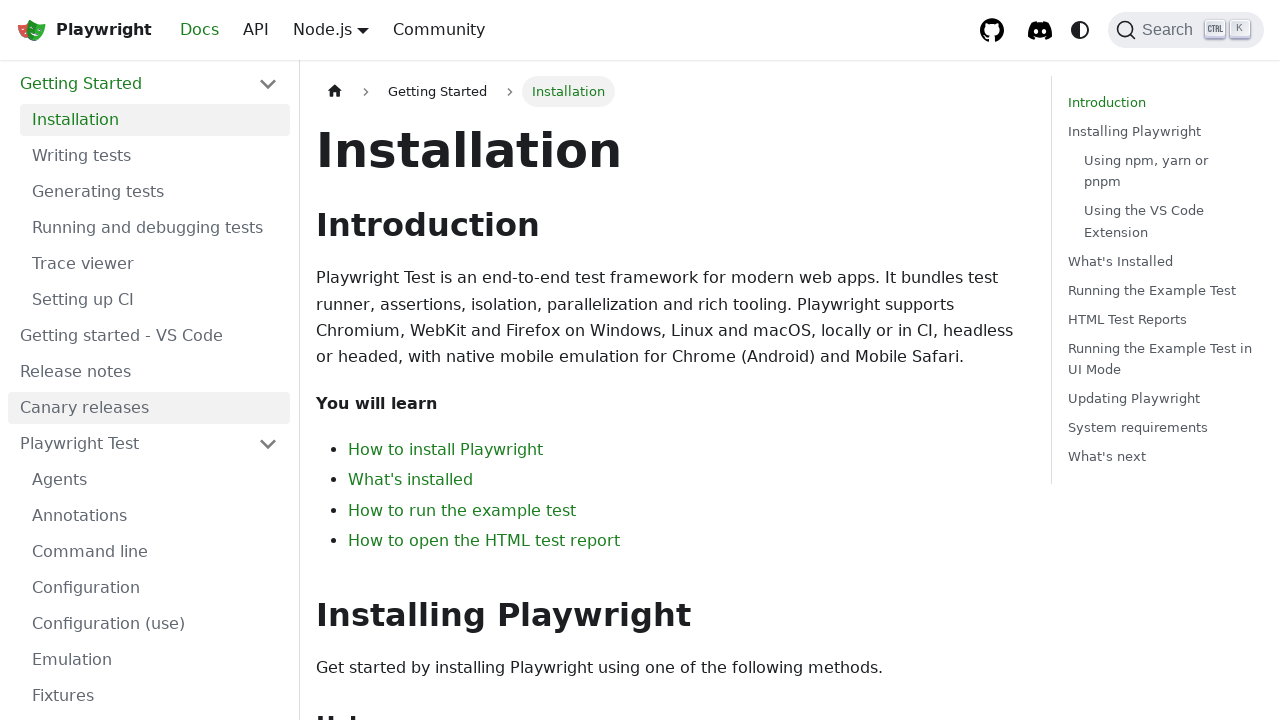